Tests keyboard input functionality by entering text, selecting all with Ctrl+A, and then deleting it with backspace

Starting URL: https://the-internet.herokuapp.com/key_presses

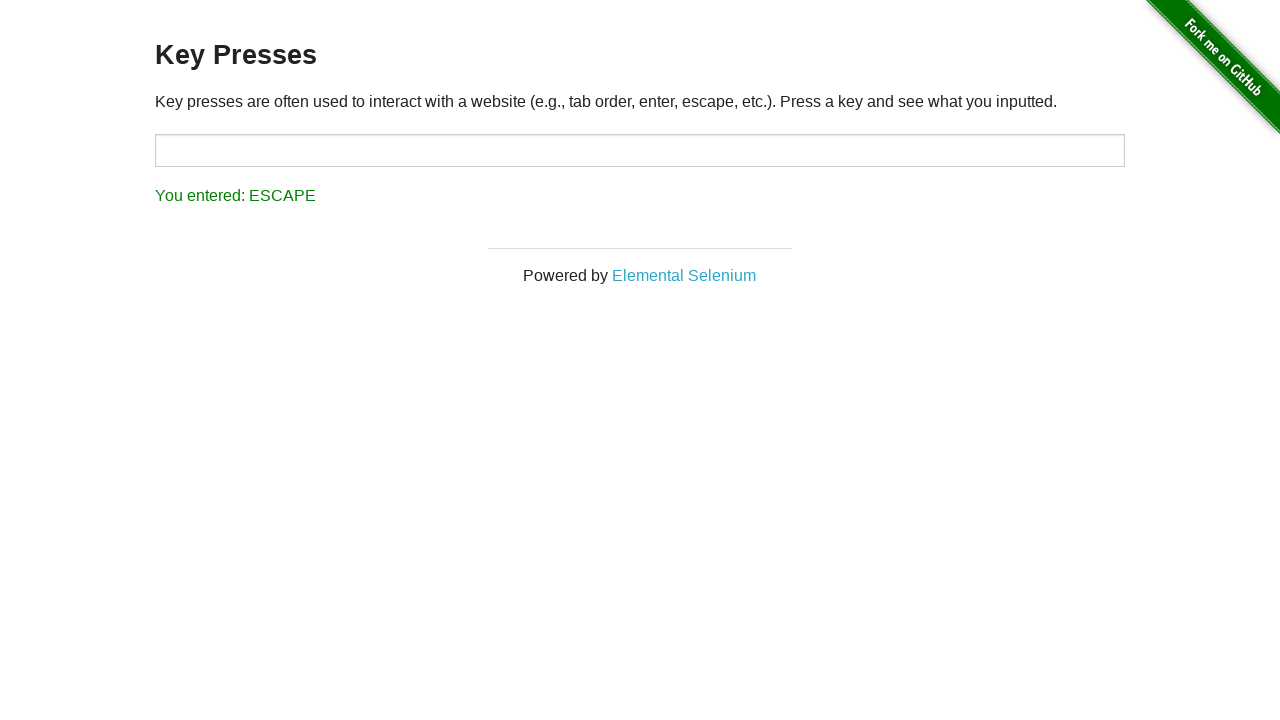

Navigated to key presses test page
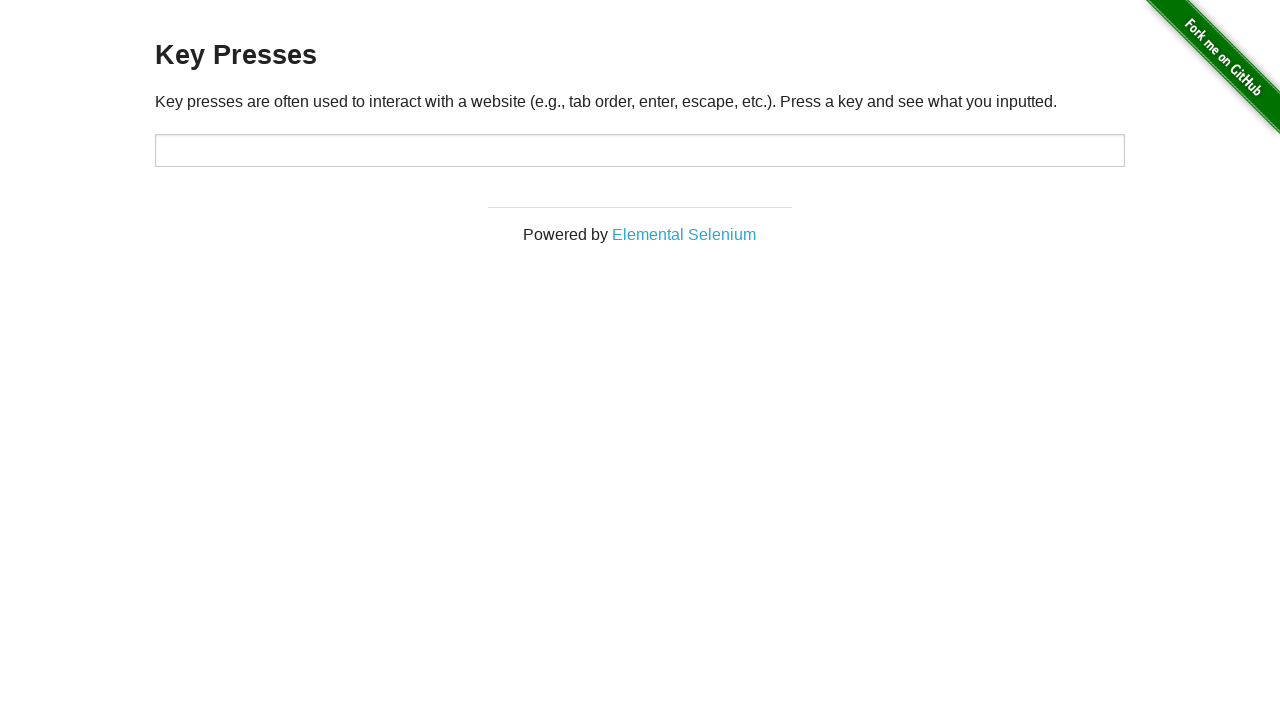

Entered text 'AQWERTY' into input field on #target
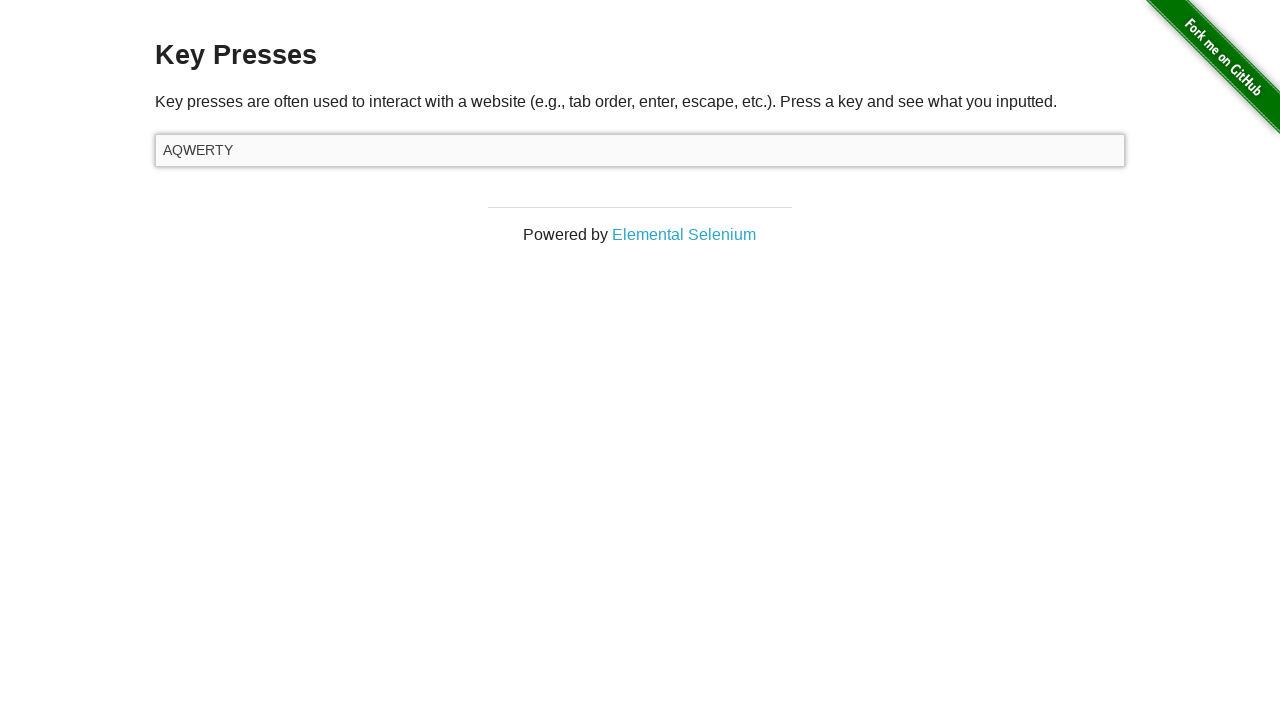

Selected all text with Ctrl+A on #target
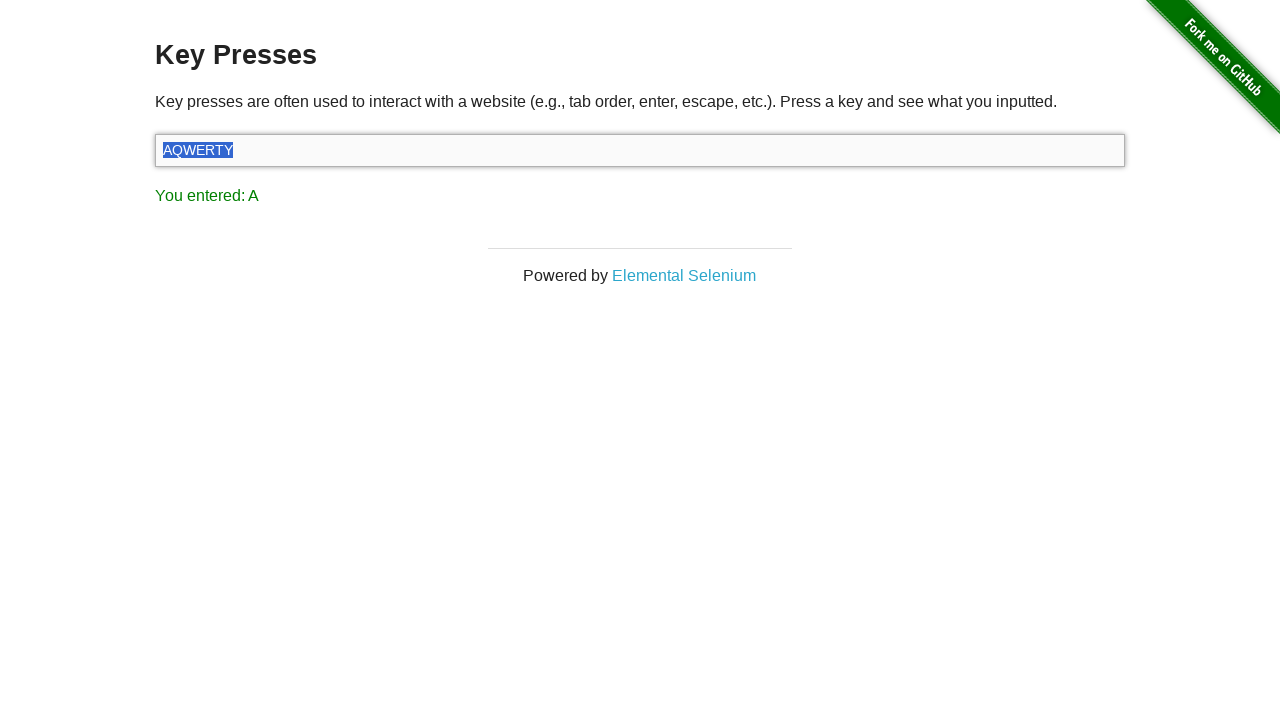

Deleted selected text with Backspace on #target
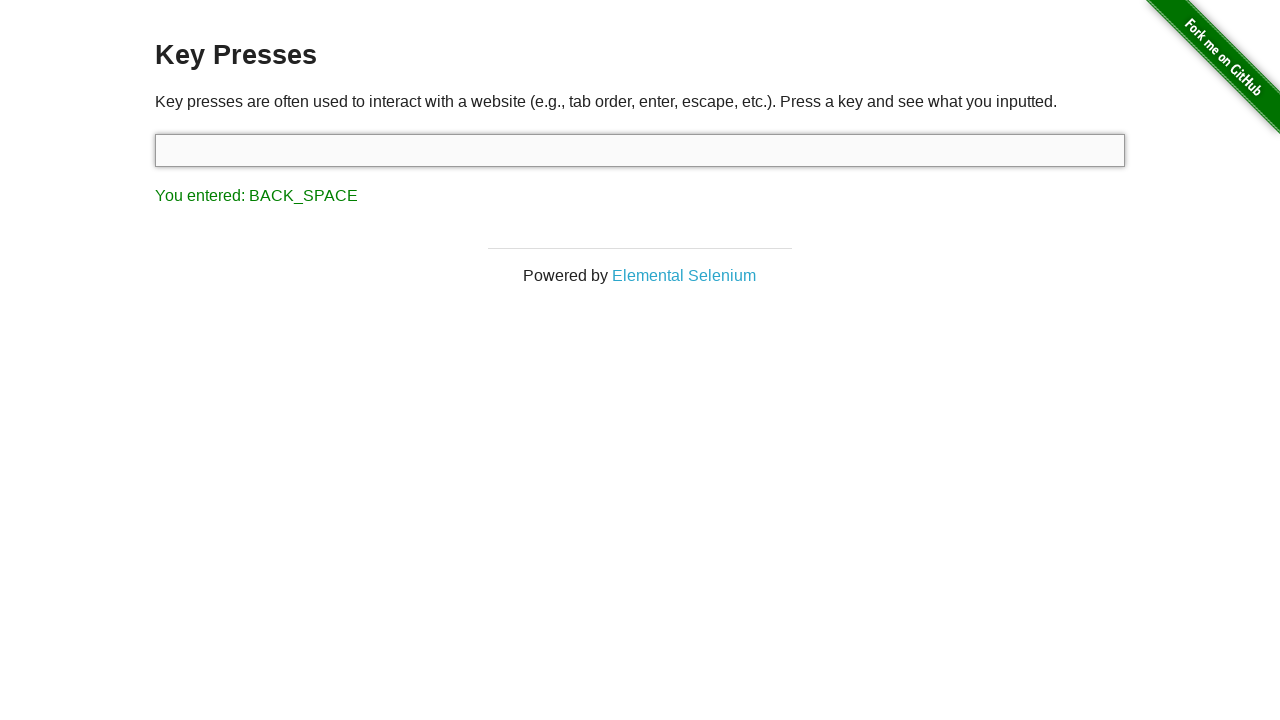

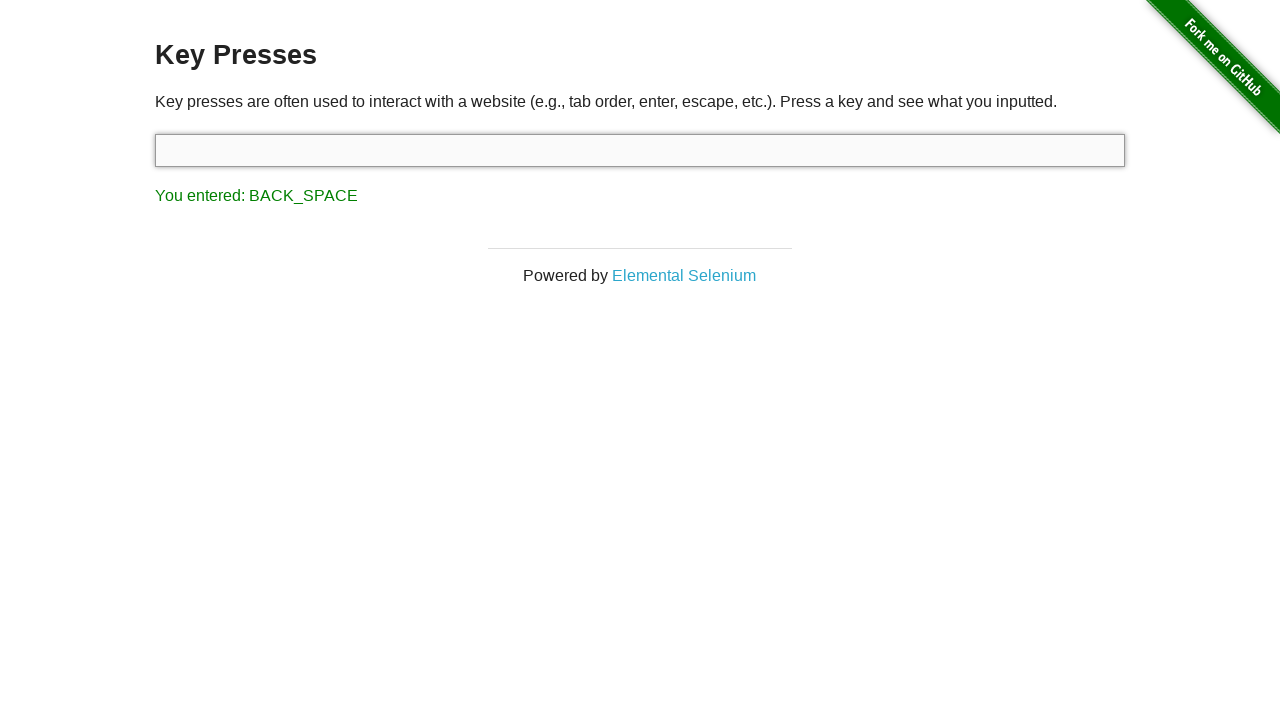